Tests the Auto Complete widget by entering multiple colors in the multi-select field and a single color in the single-select field

Starting URL: https://demoqa.com/

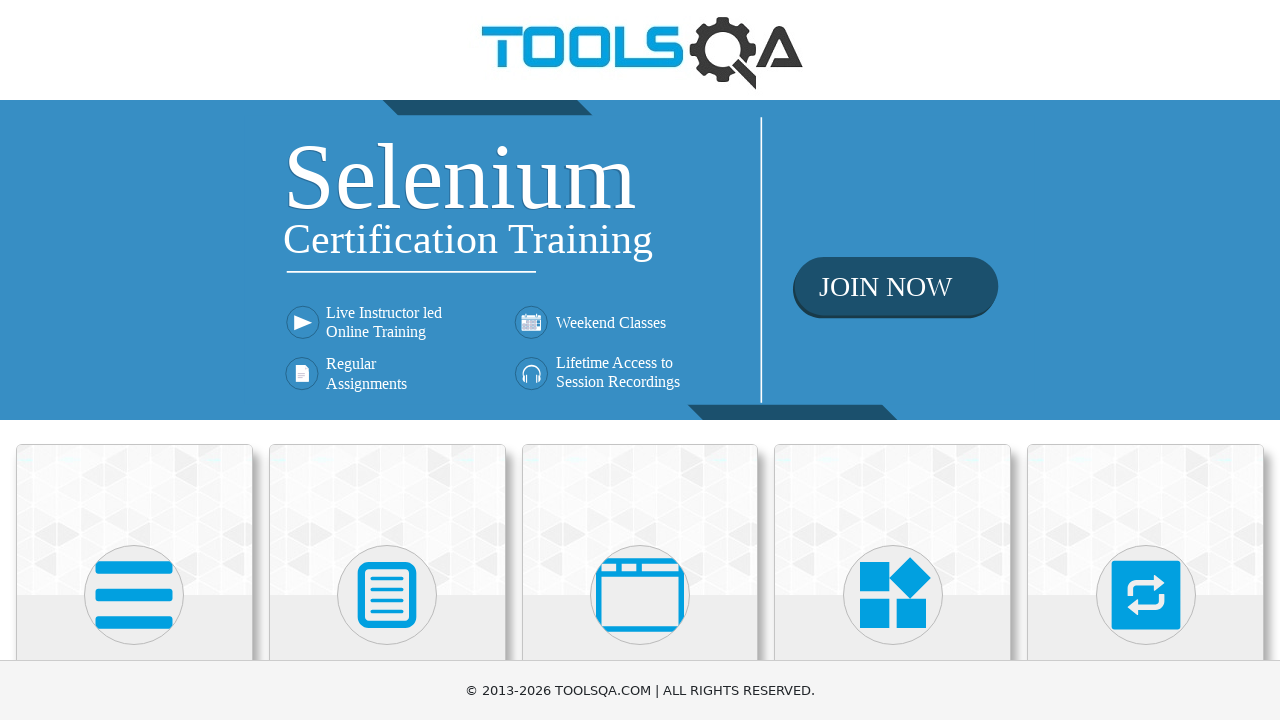

Widgets section selector loaded
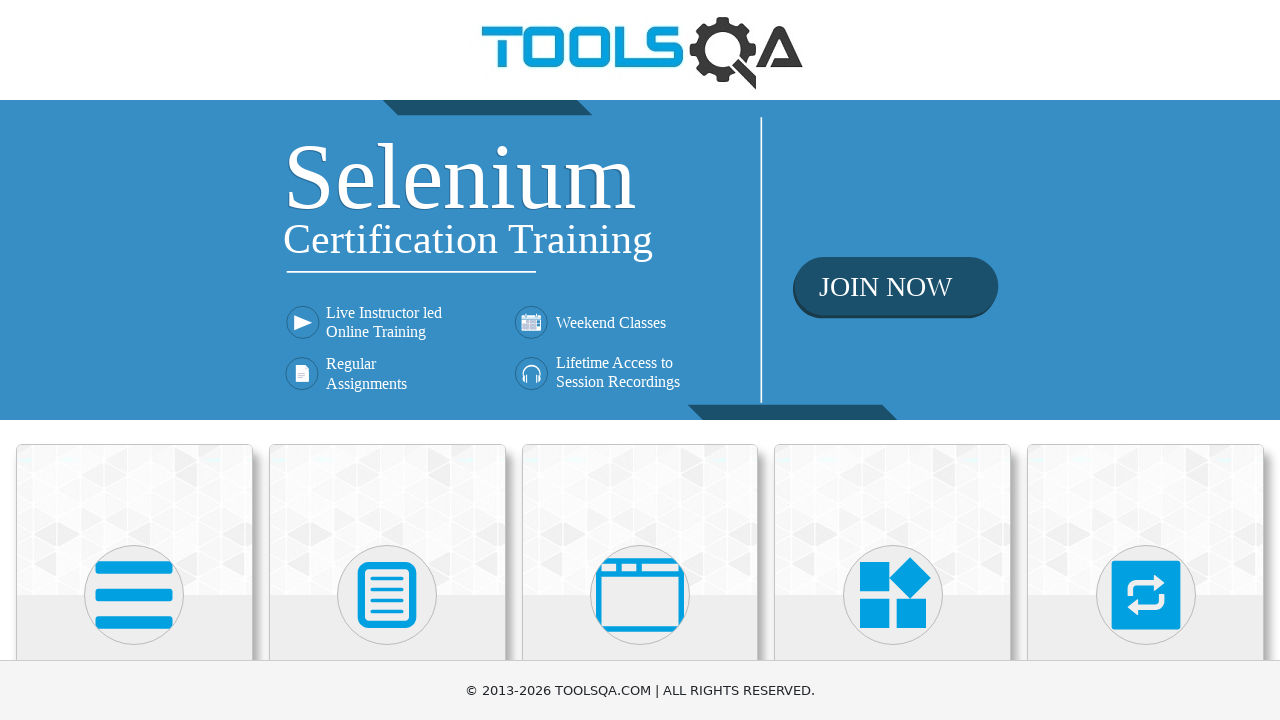

Clicked on Widgets section at (893, 360) on xpath=//h5[contains(text(),'Widgets')]/parent::div
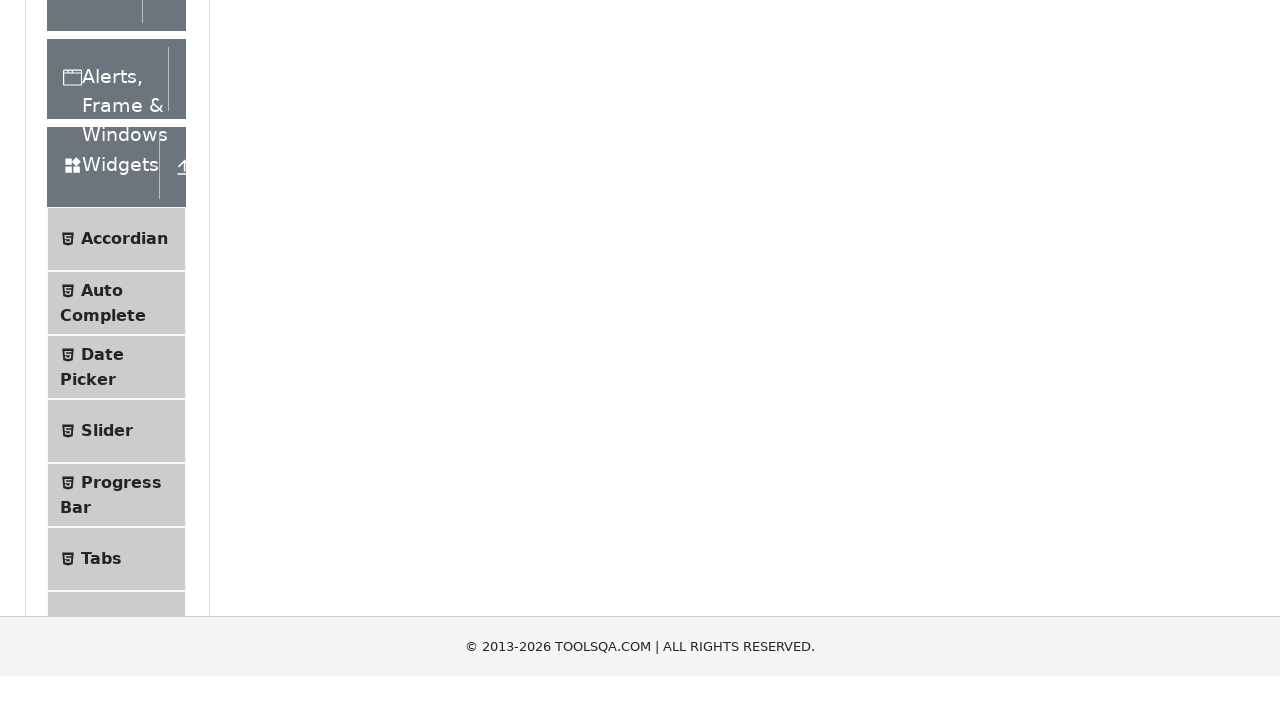

Widgets page loaded
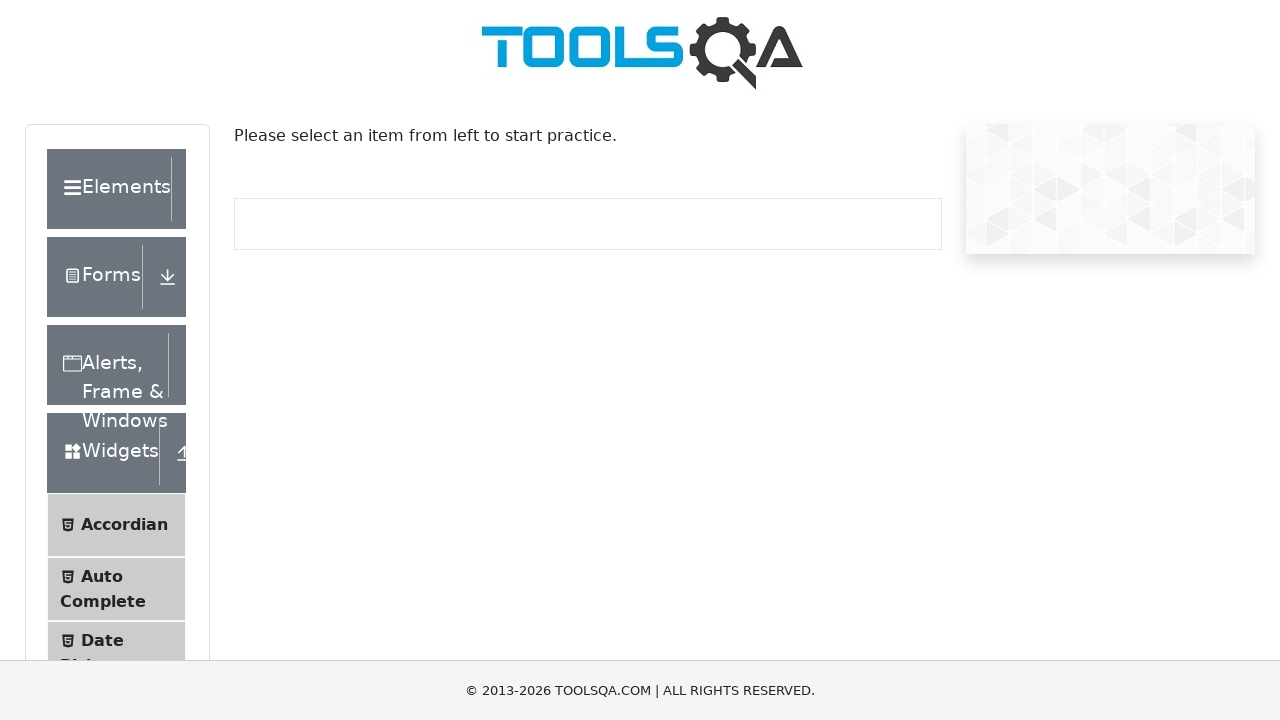

Clicked on Auto Complete widget at (102, 576) on xpath=//span[contains(normalize-space(),'Auto Complete')]
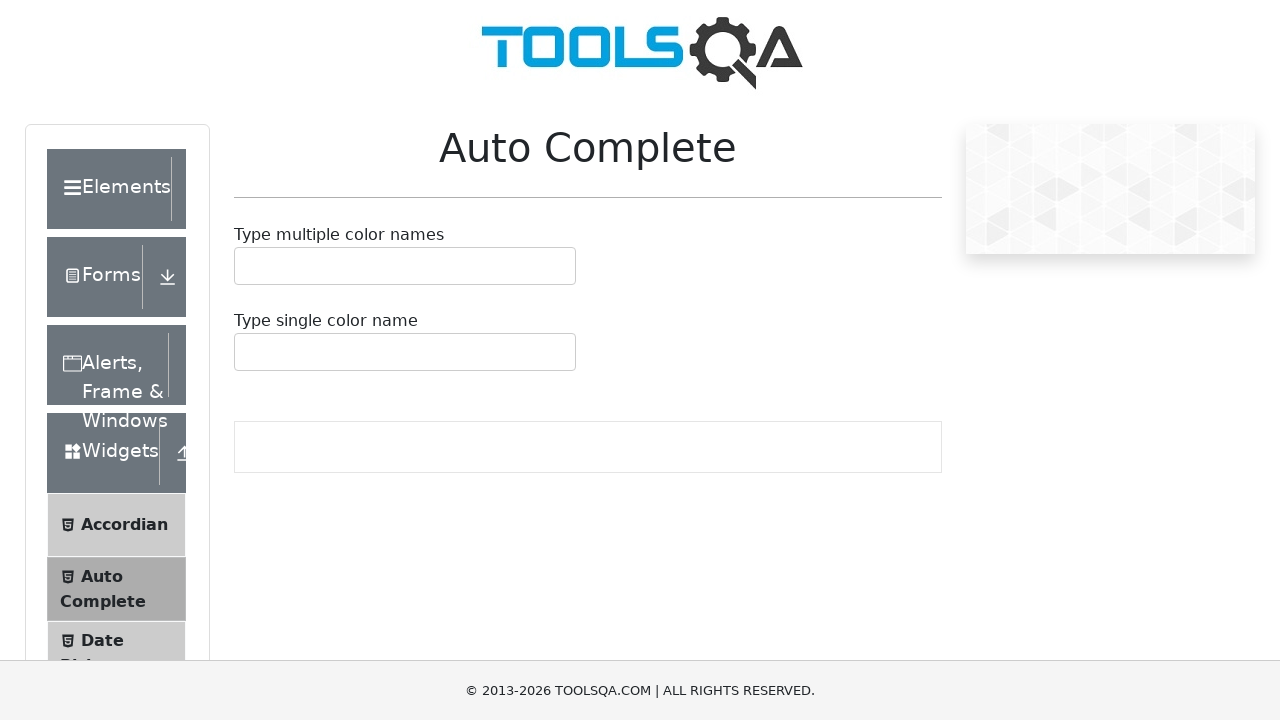

Auto Complete page loaded
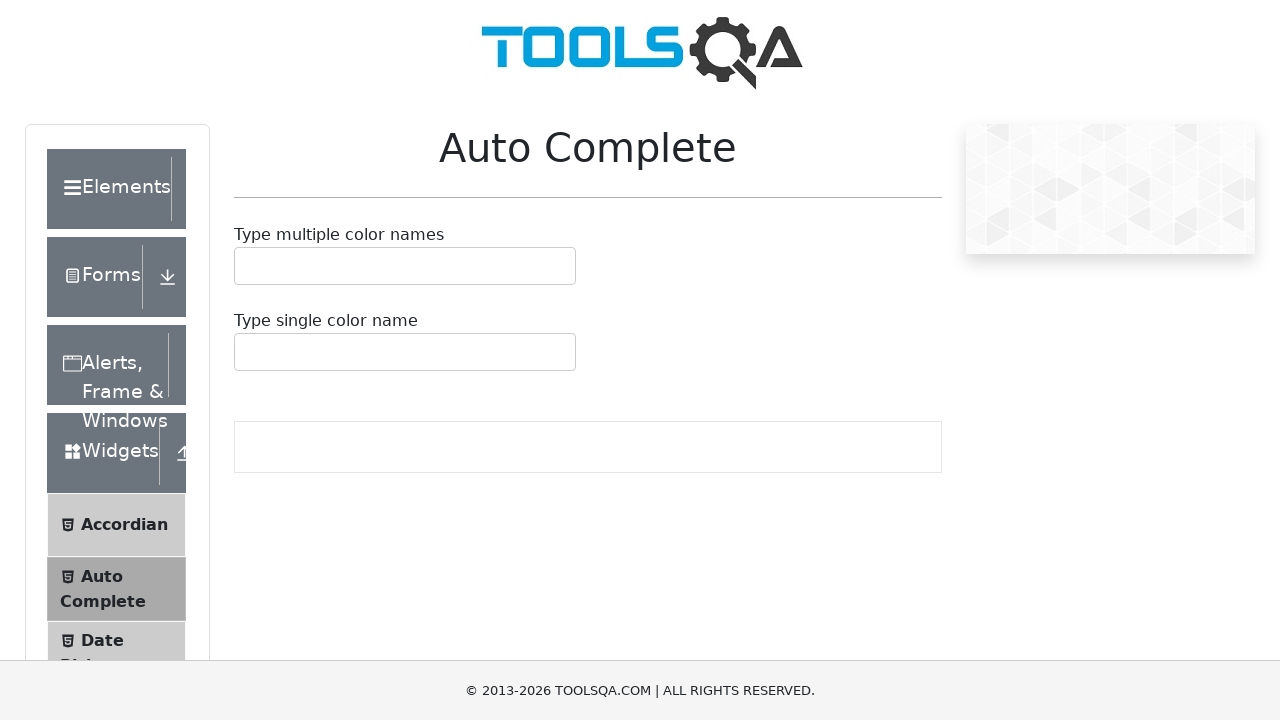

Scrolled down 500 pixels
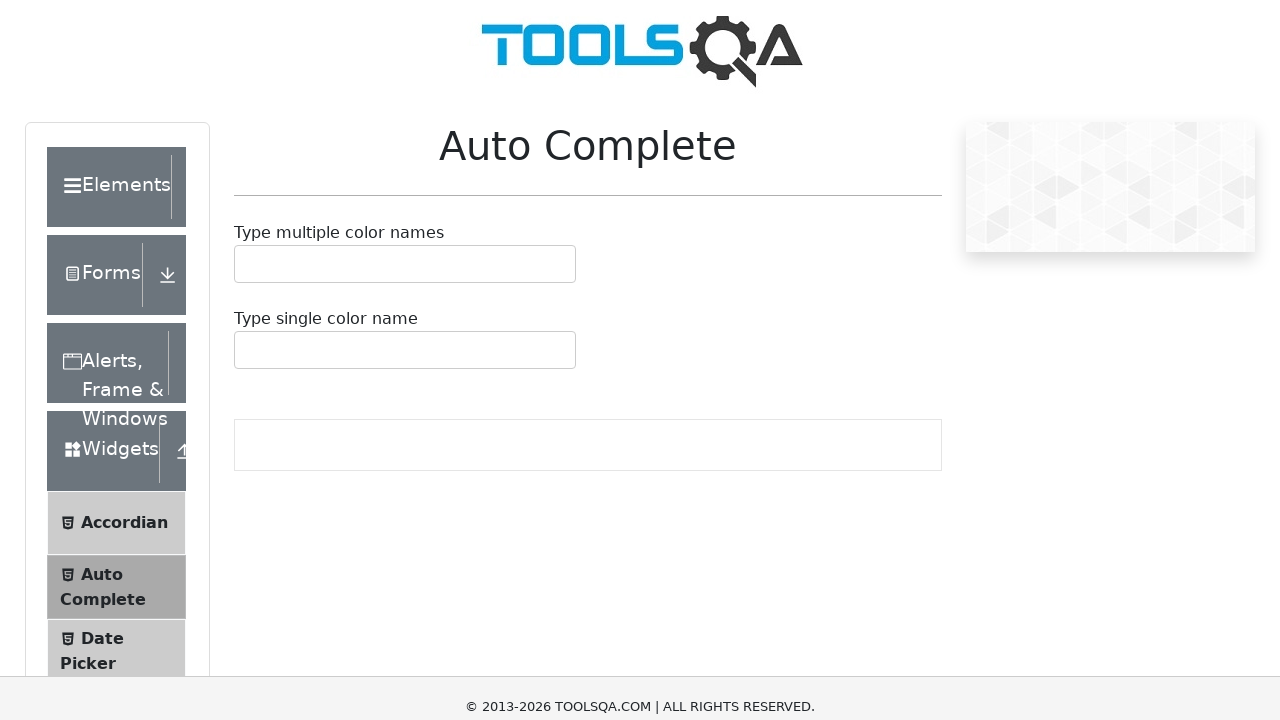

Filled multi-select field with 'Red' on //input[contains(@id,'autoCompleteMultipleInput')]
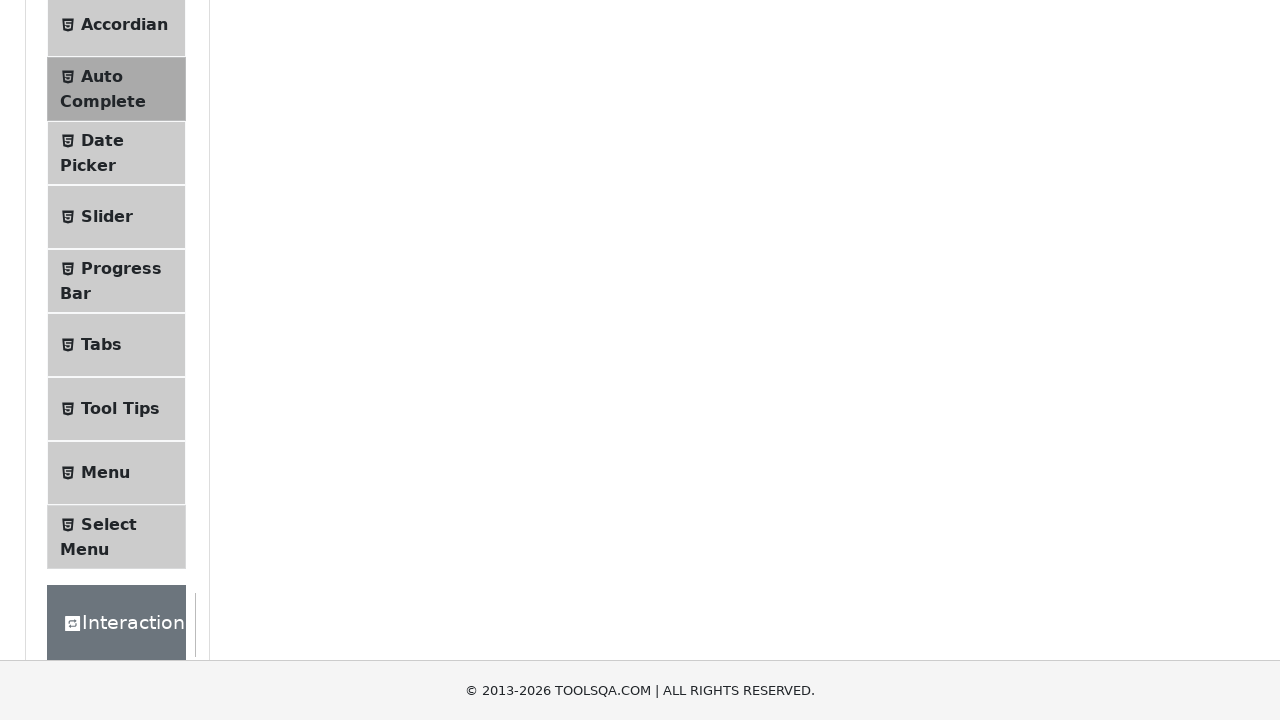

Pressed Enter to confirm 'Red' in multi-select field on //input[contains(@id,'autoCompleteMultipleInput')]
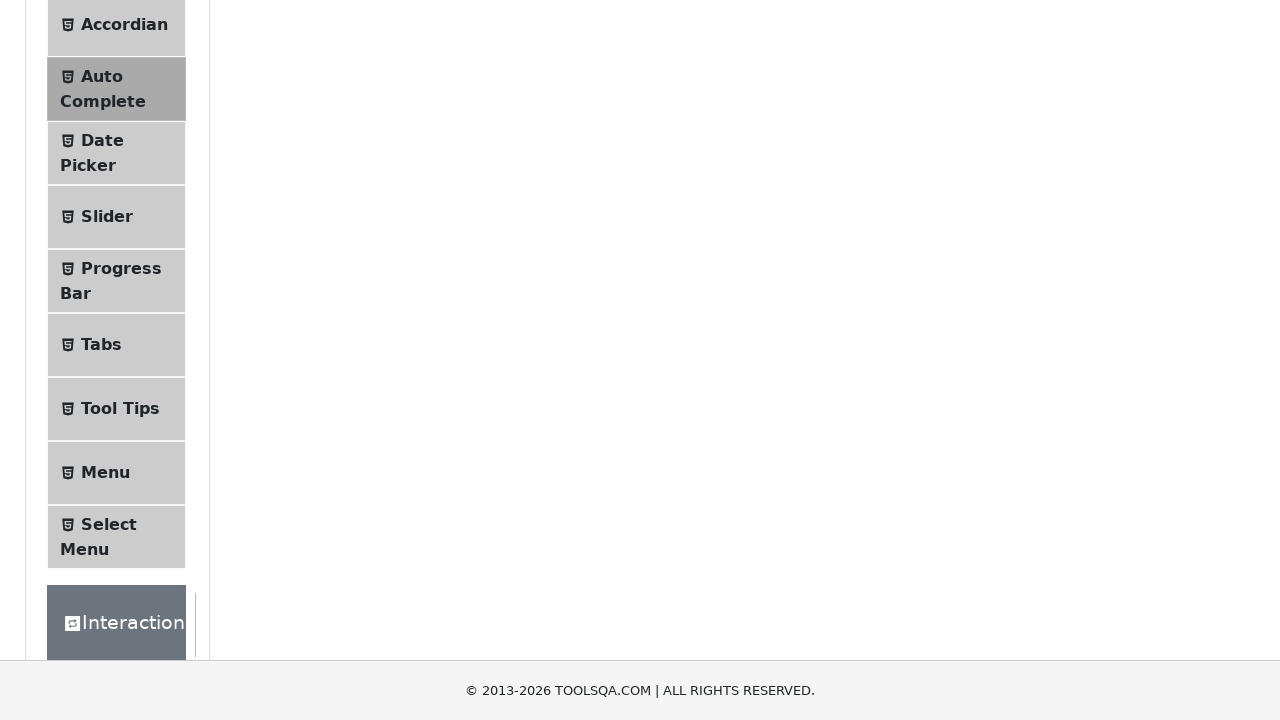

Filled multi-select field with 'Blue' on //input[contains(@id,'autoCompleteMultipleInput')]
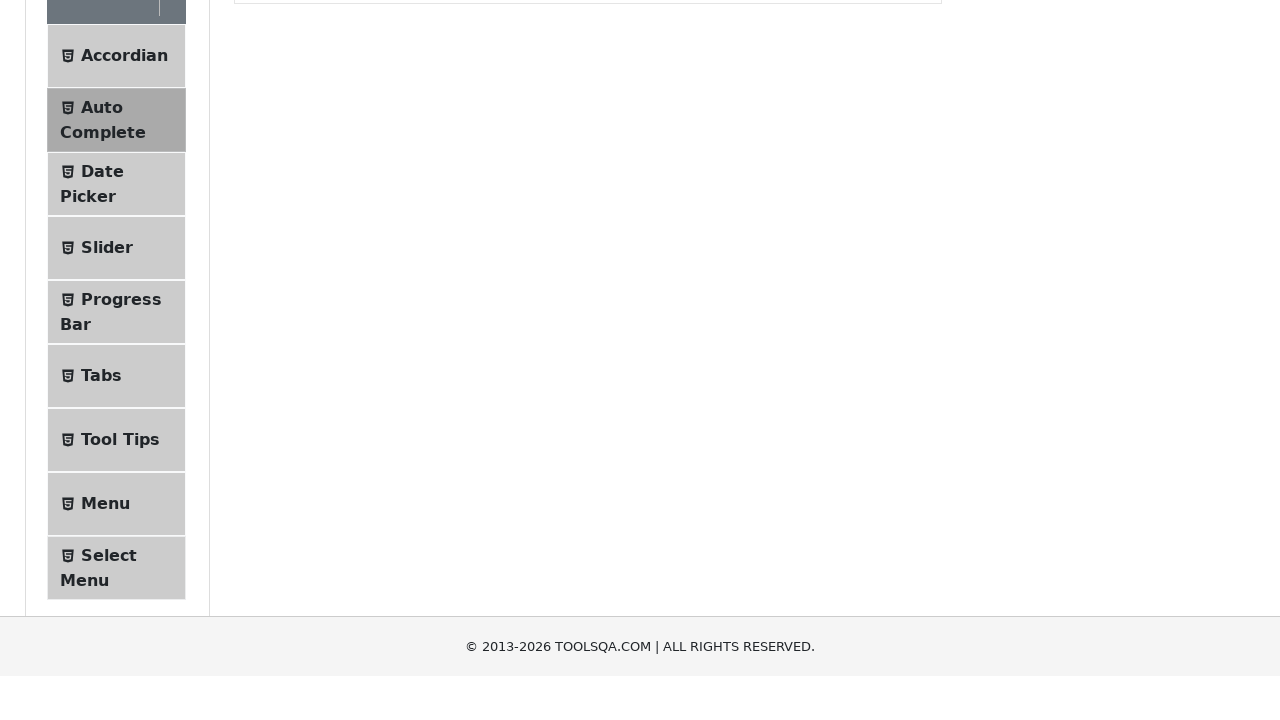

Pressed Enter to confirm 'Blue' in multi-select field on //input[contains(@id,'autoCompleteMultipleInput')]
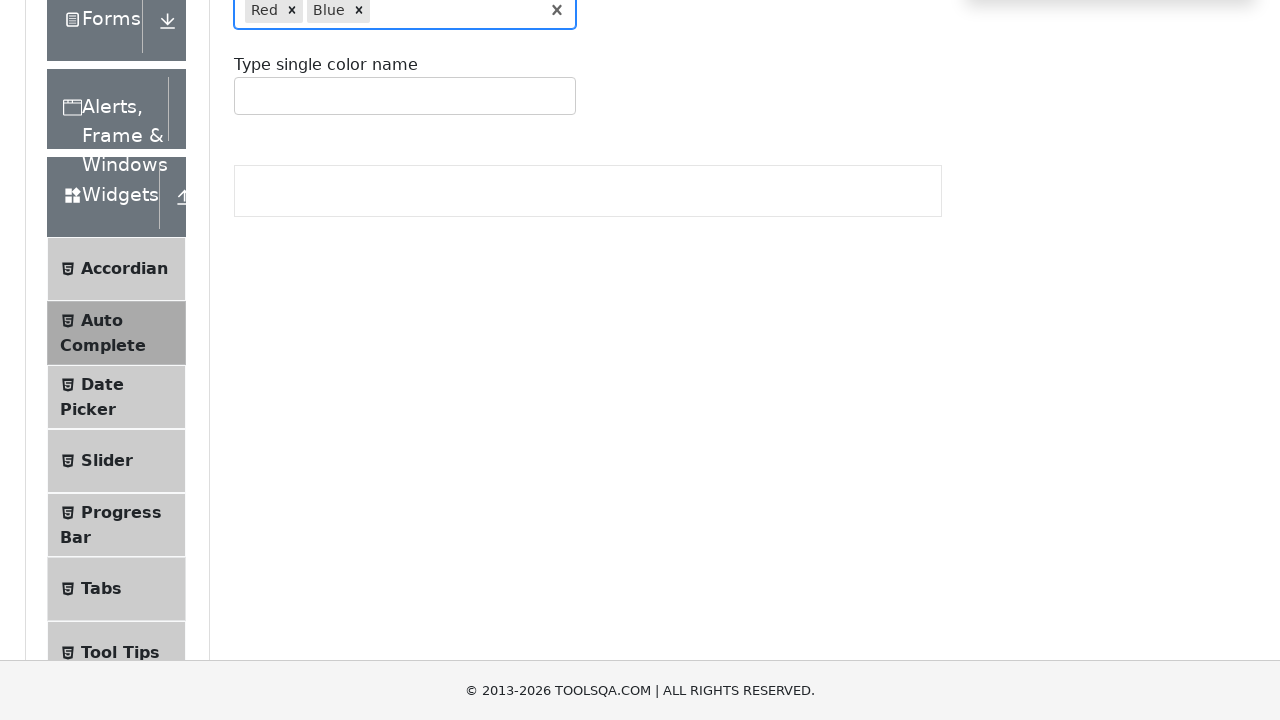

Filled single-select field with 'Green' on //input[contains(@id,'autoCompleteSingleInput')]
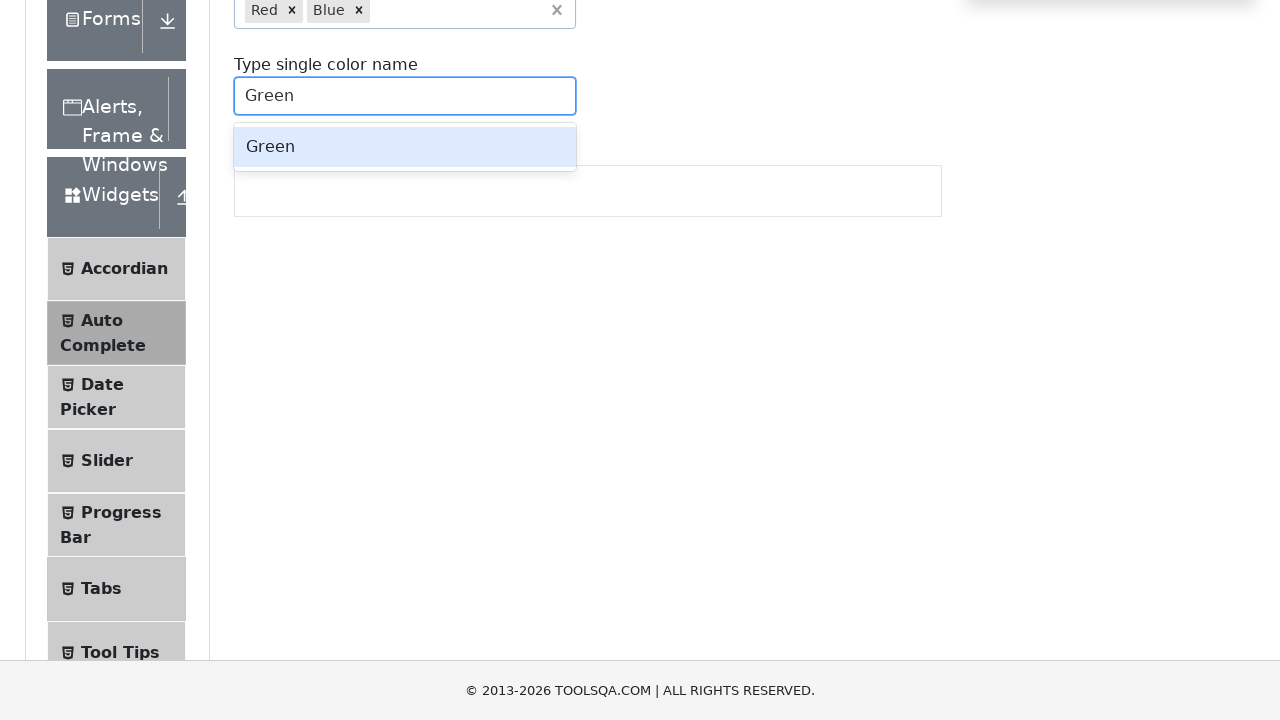

Pressed Enter to confirm 'Green' in single-select field on //input[contains(@id,'autoCompleteSingleInput')]
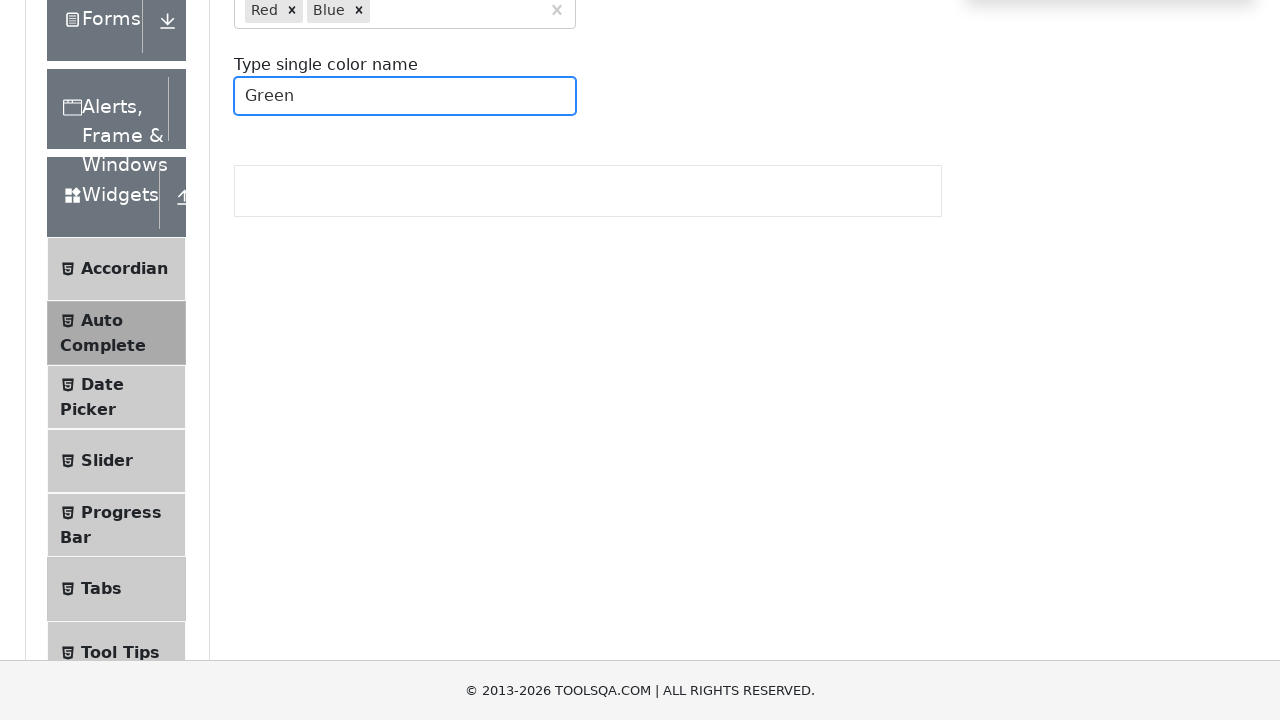

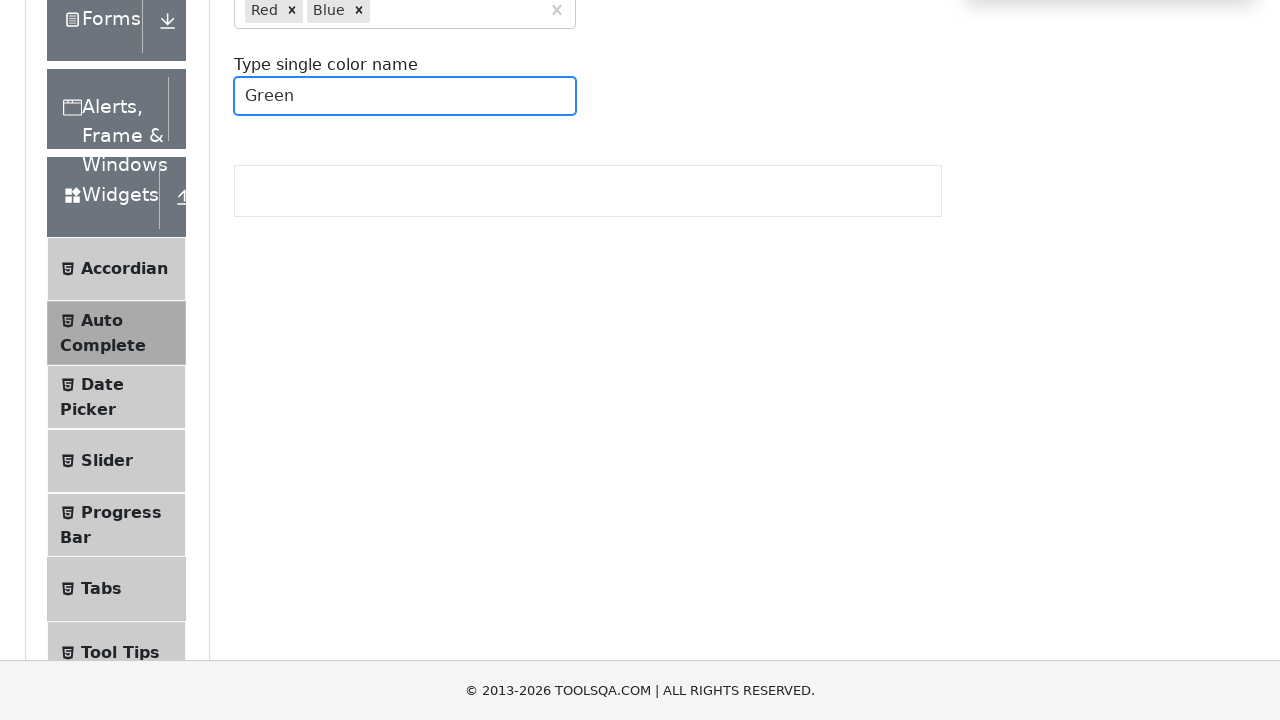